Navigates to Tesla France homepage and verifies the page title and meta description contain expected content

Starting URL: https://www.tesla.com/fr_fr/

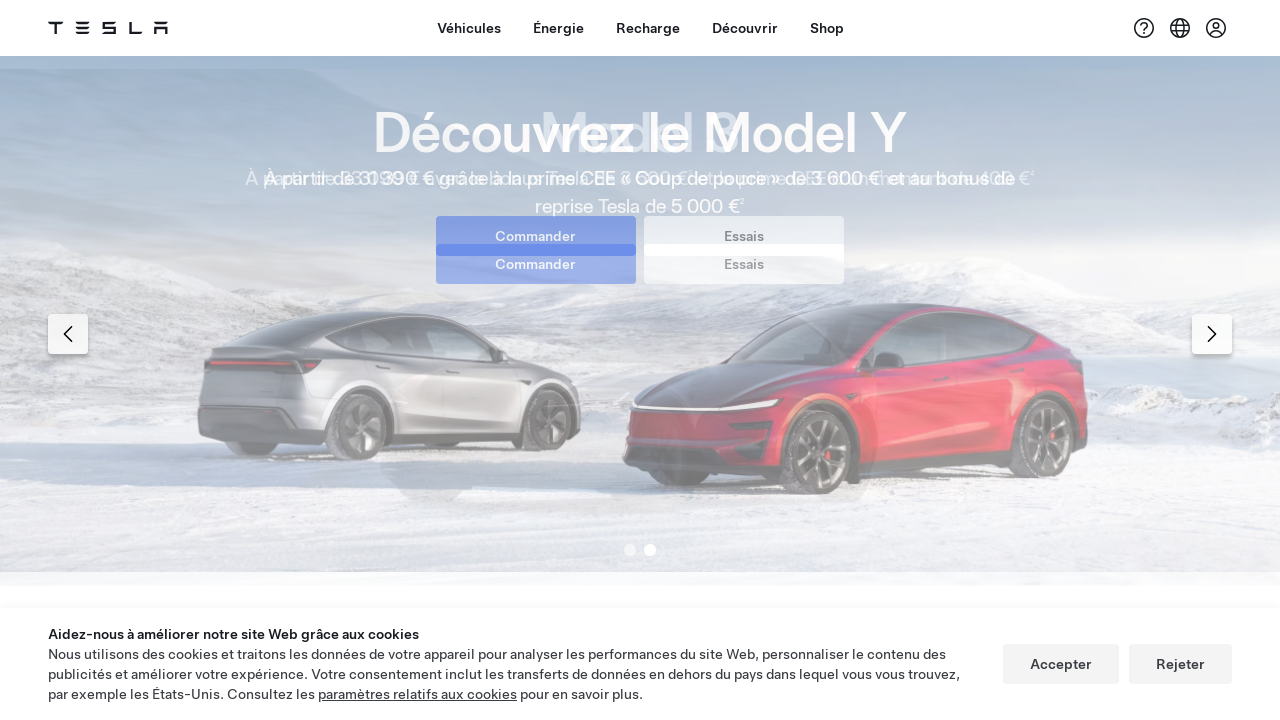

Navigated to Tesla France homepage
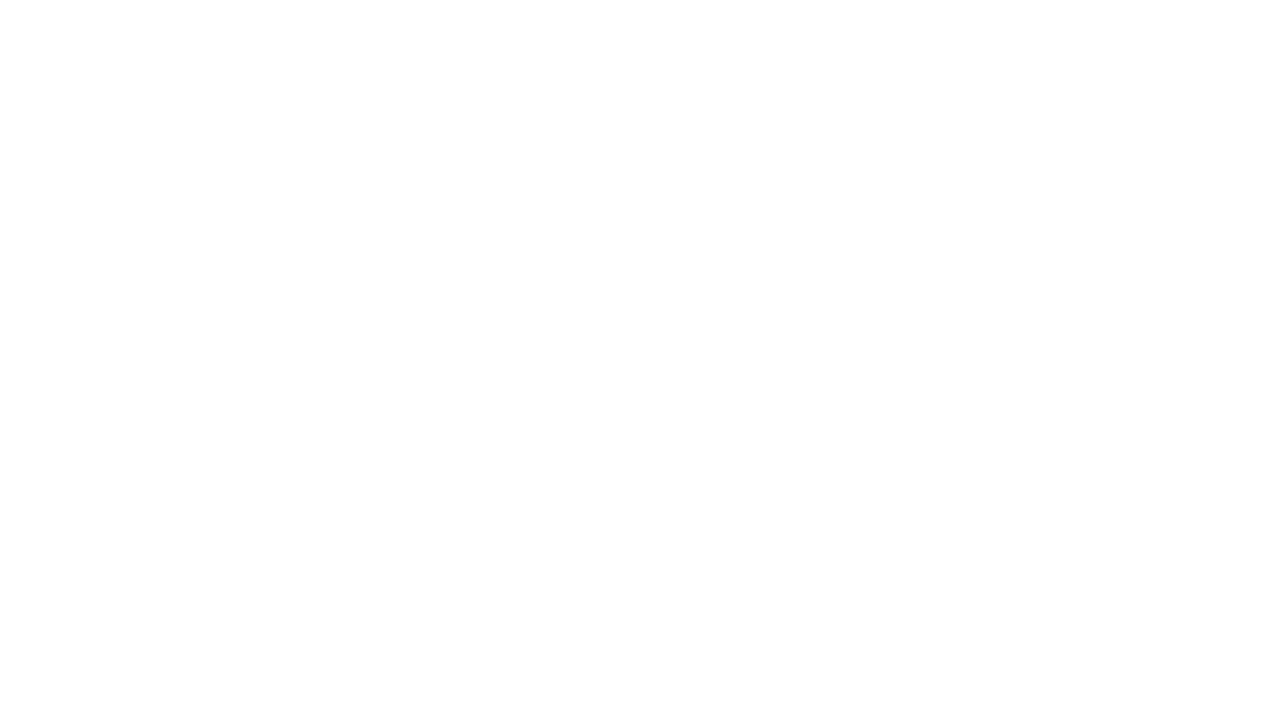

Verified page title contains 'Tesla'
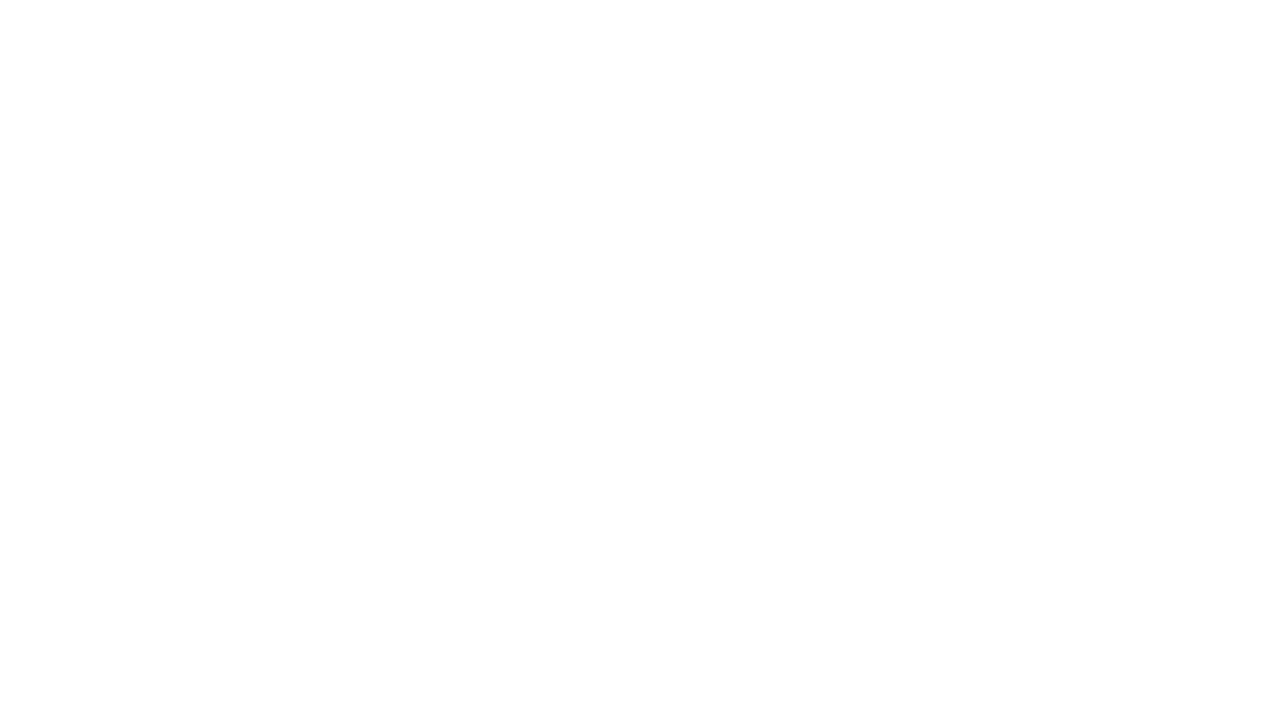

Verified meta description contains 'Tesla'
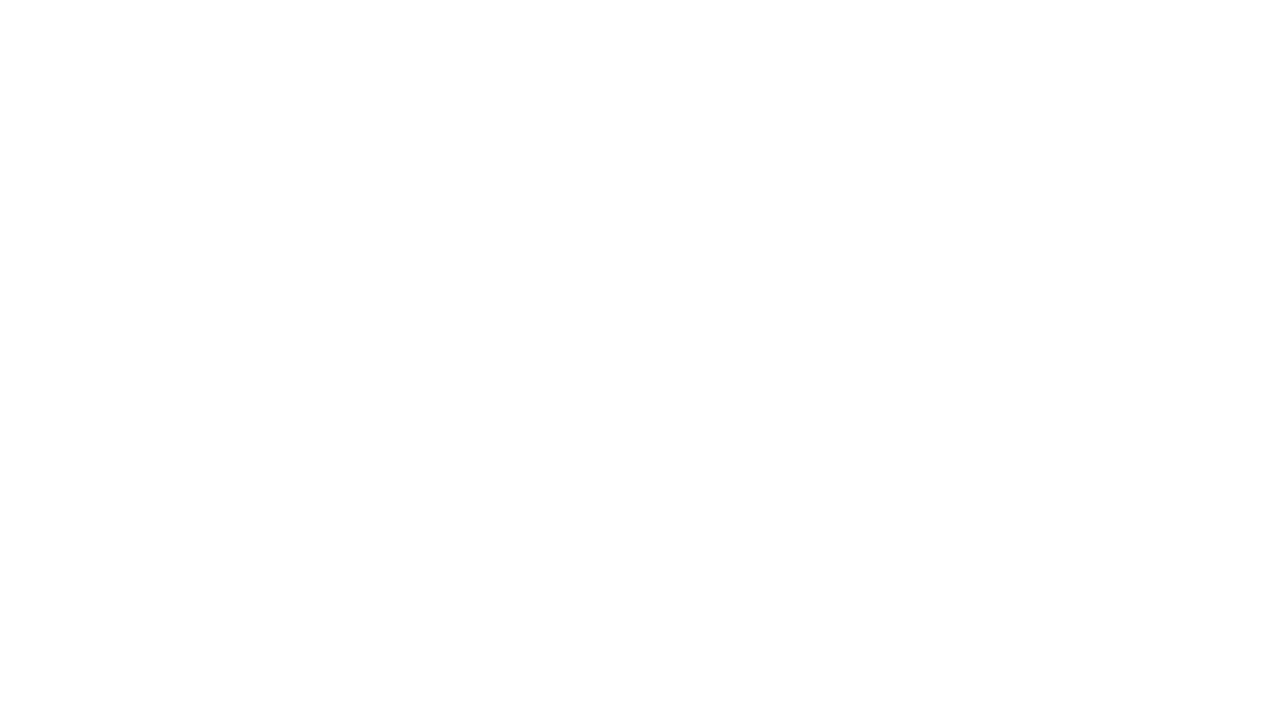

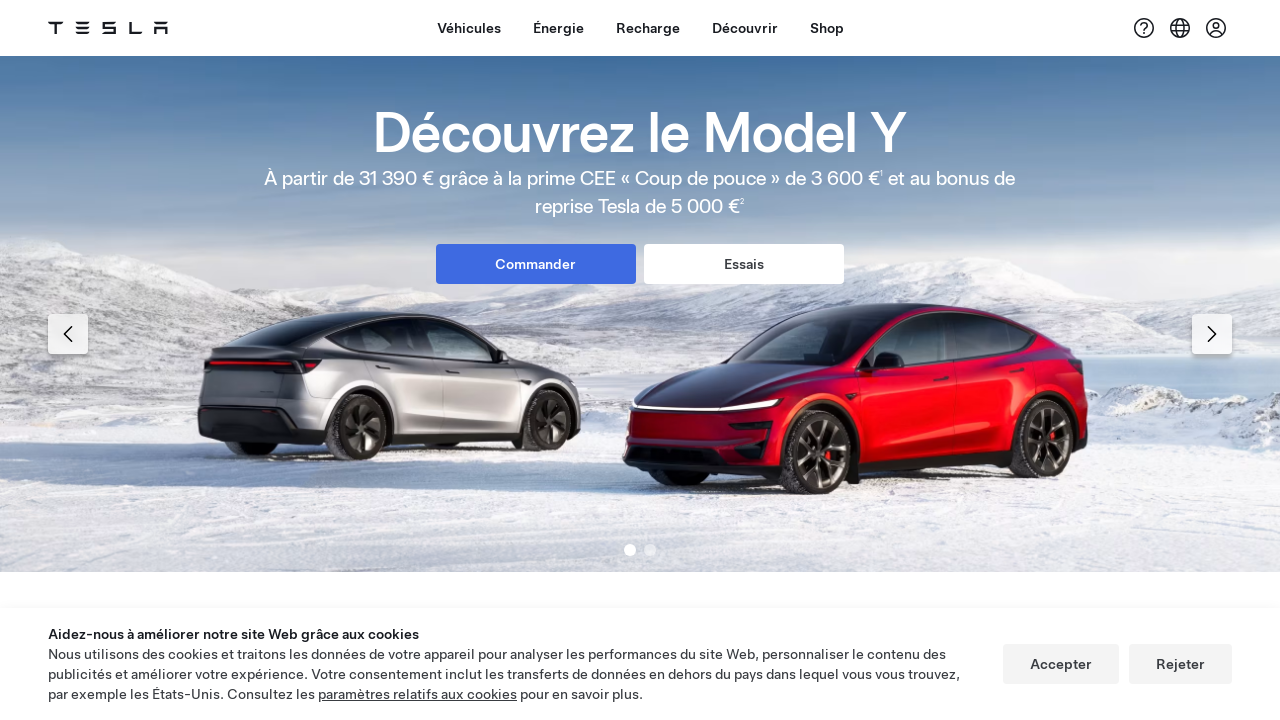